Tests that images are displayed on the page and checks if they load successfully

Starting URL: https://my.nikon.com.cn

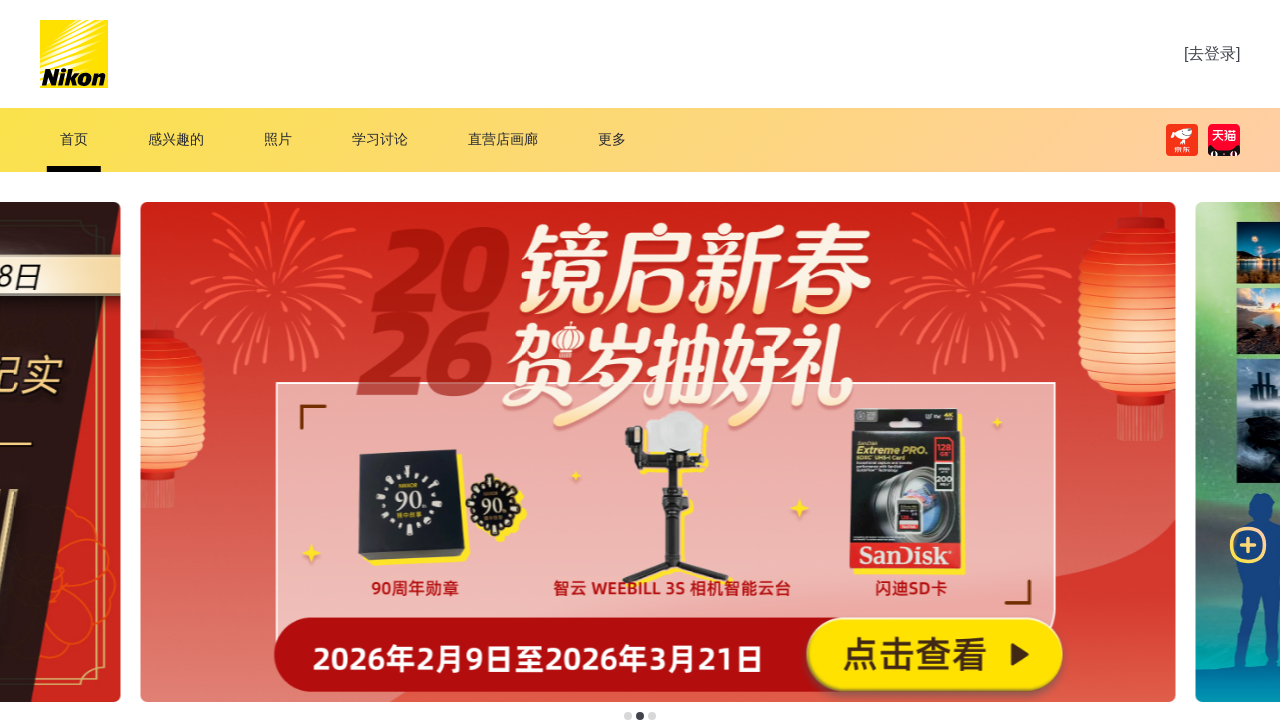

Located all img elements on the page
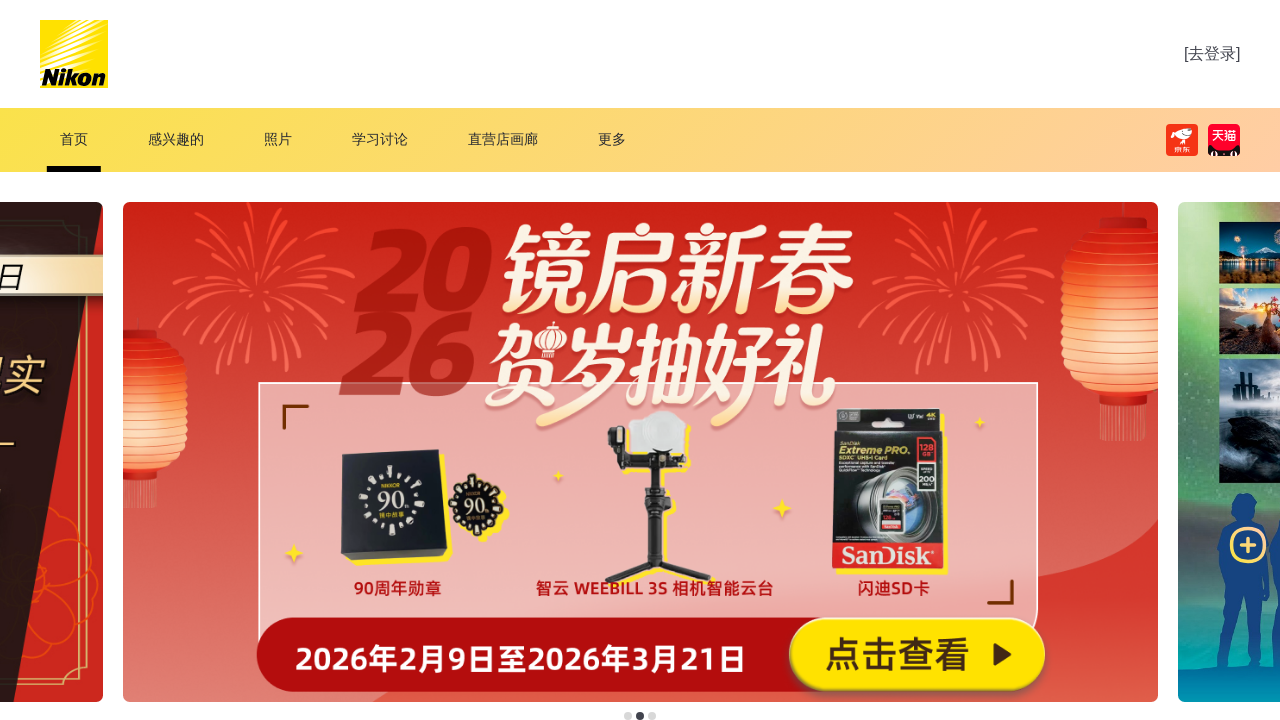

Filtered to find visible images
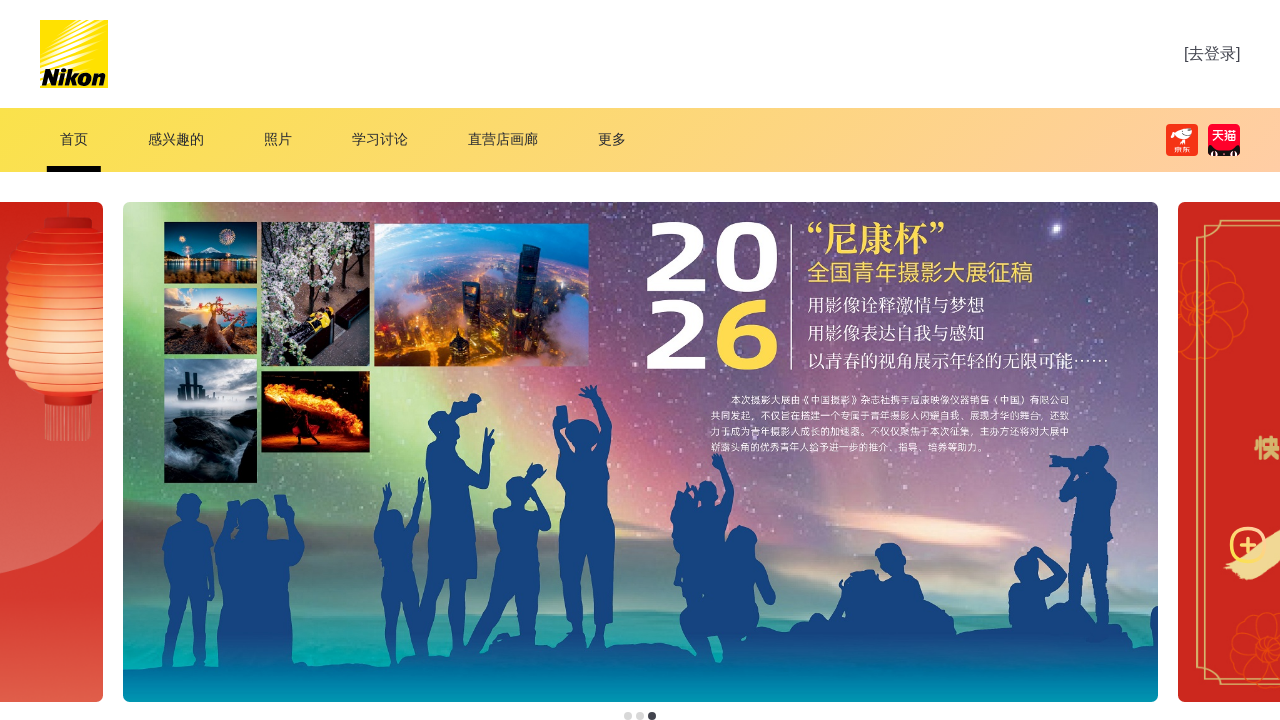

Asserted that at least one image is visible on the page
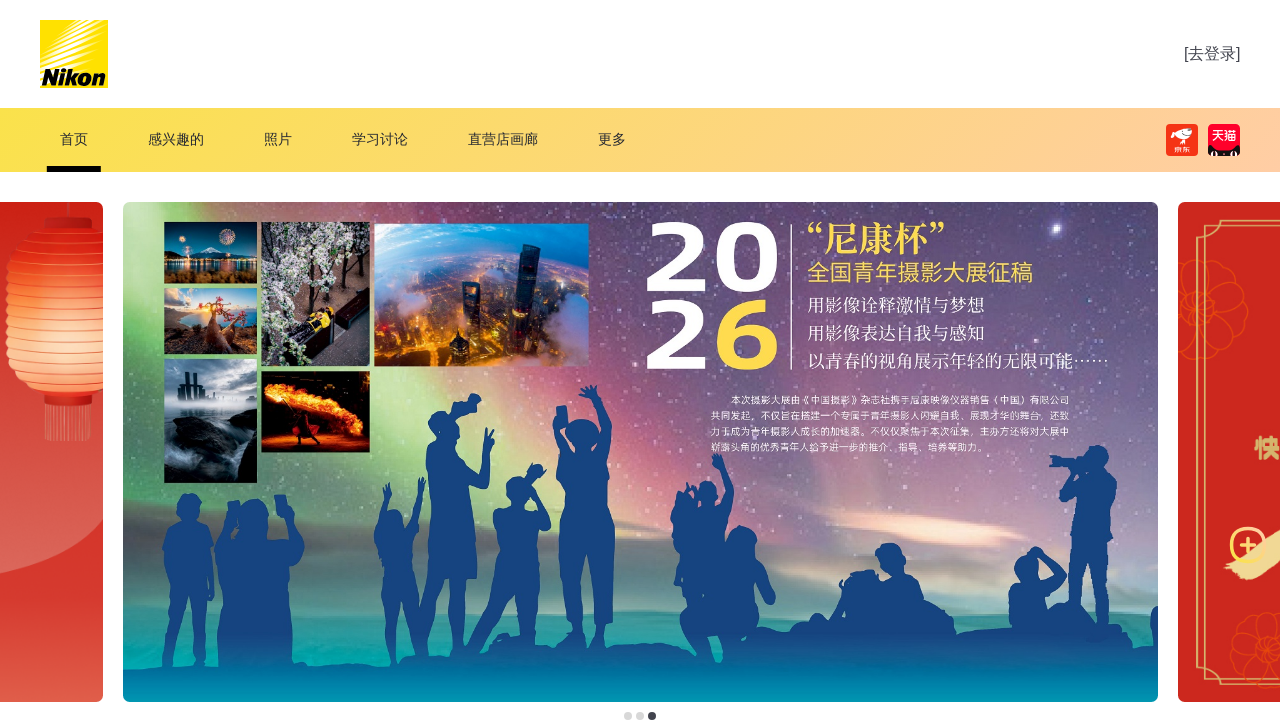

Retrieved src attribute from image element
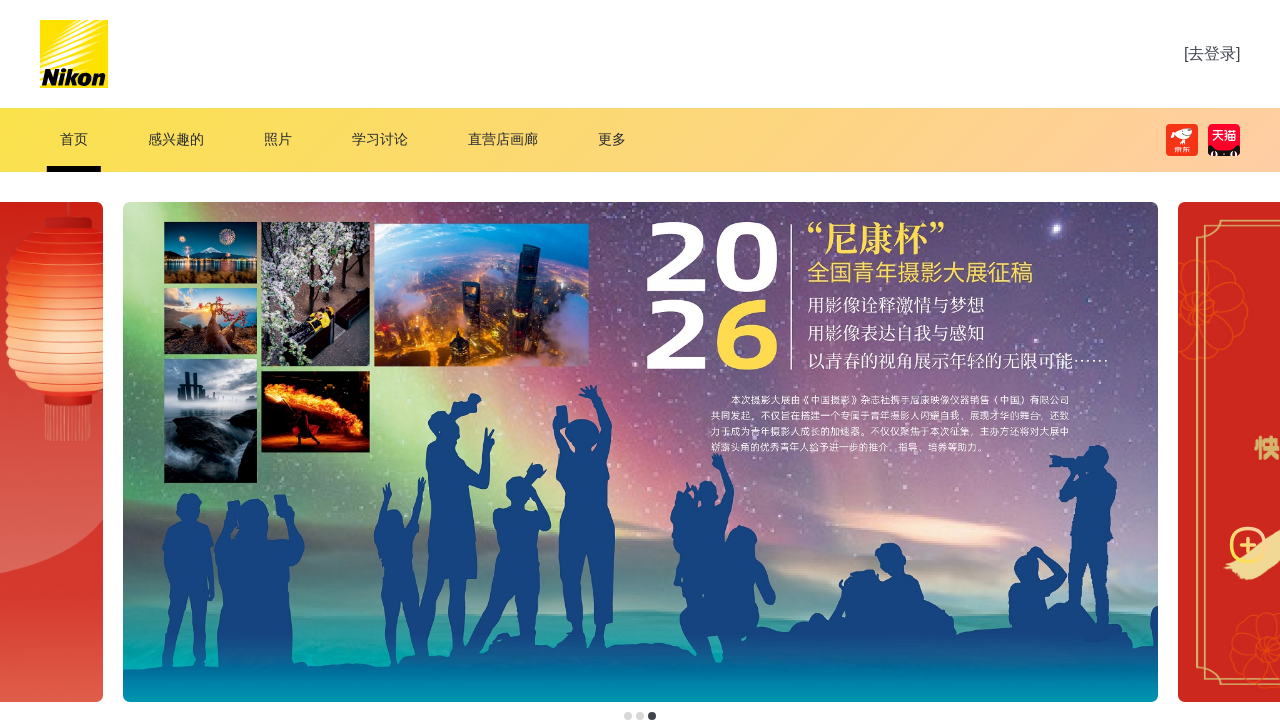

Retrieved src attribute from image element
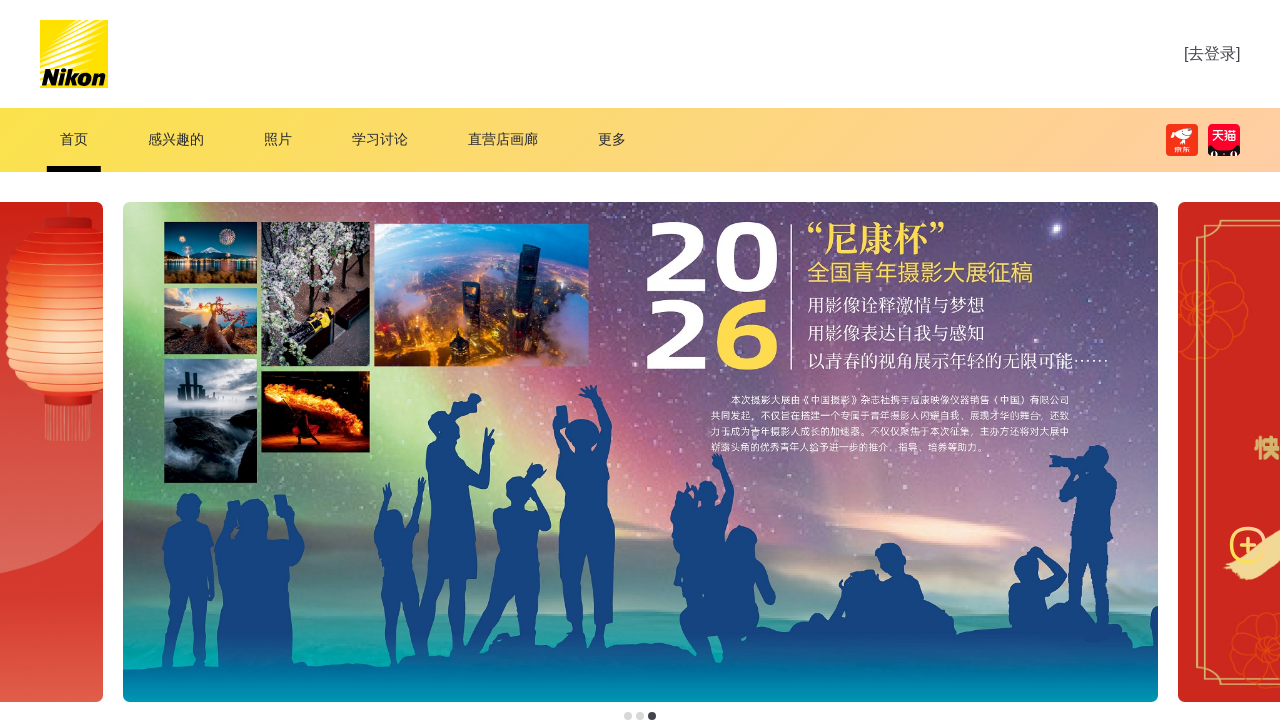

Retrieved src attribute from image element
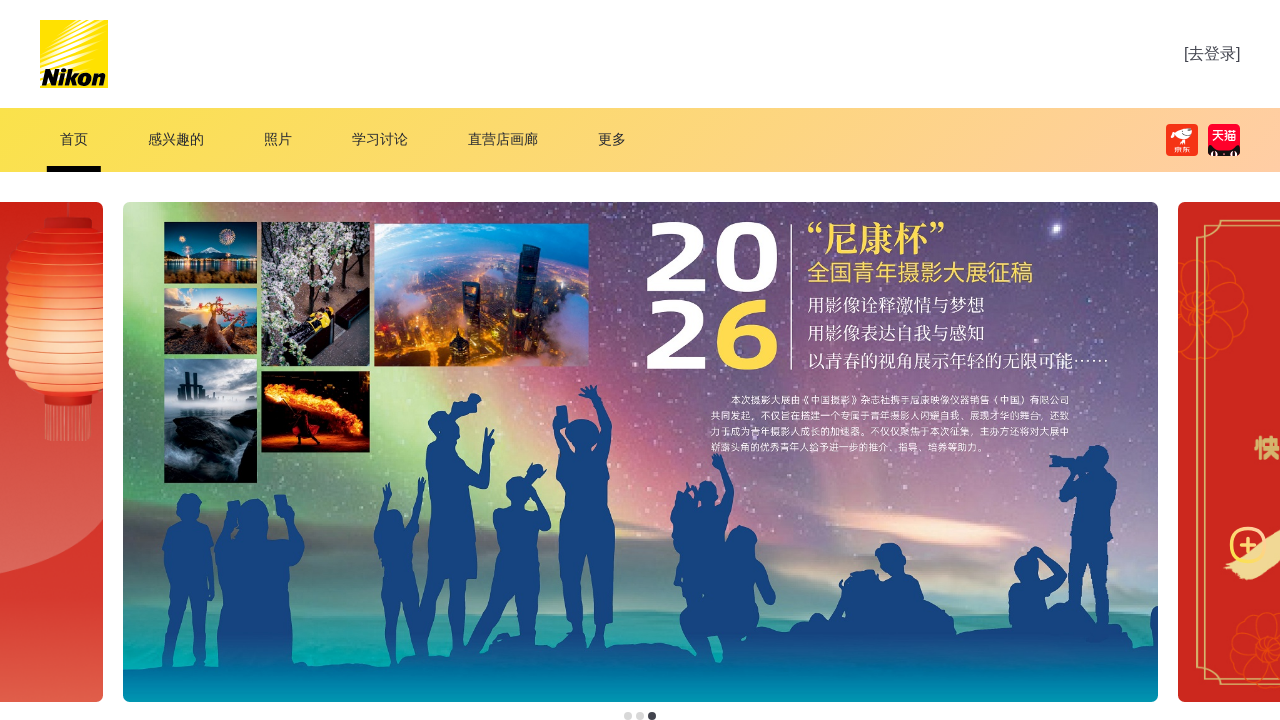

Retrieved src attribute from image element
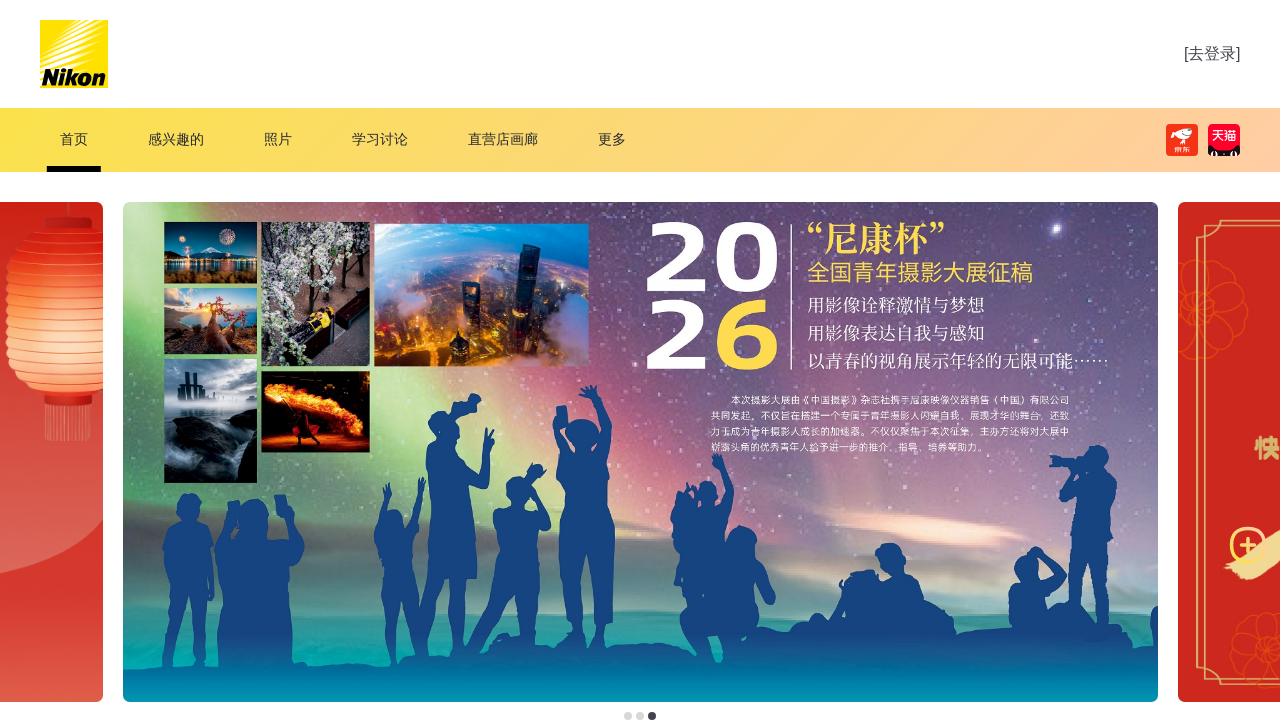

Evaluated image load status for src: https://myfile.nikkorclub.com.cn/file/upload/banner/e8667c6b-582f-42c2-af17-b95fedd5bc94.png
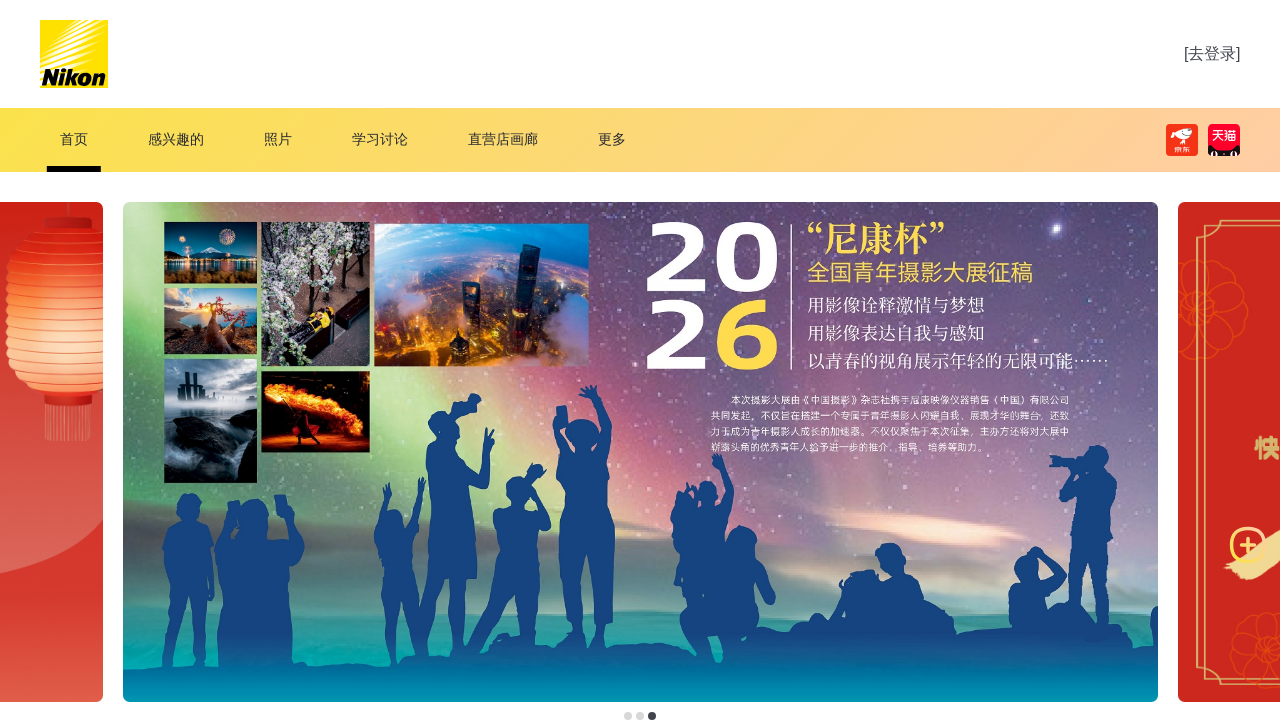

Retrieved src attribute from image element
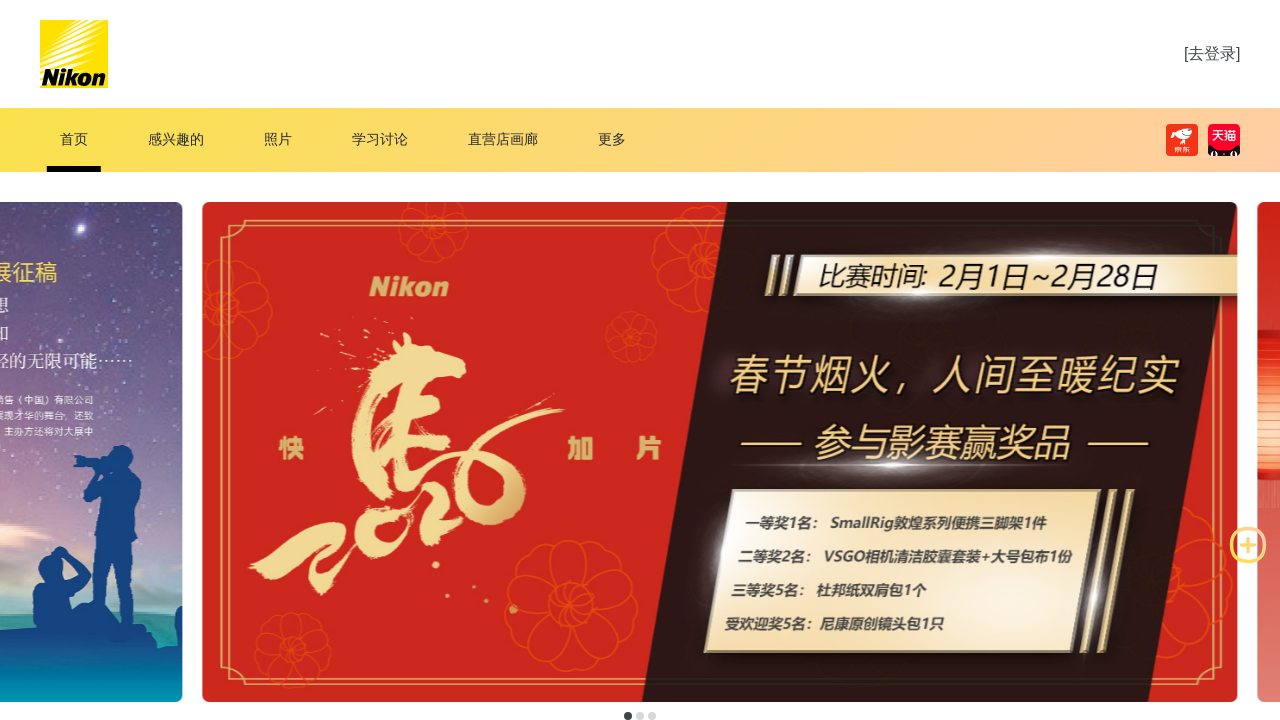

Evaluated image load status for src: https://myfile.nikkorclub.com.cn/file/upload/banner/0c23a8f3-6052-4865-b05f-afc060eaaa99.jpg
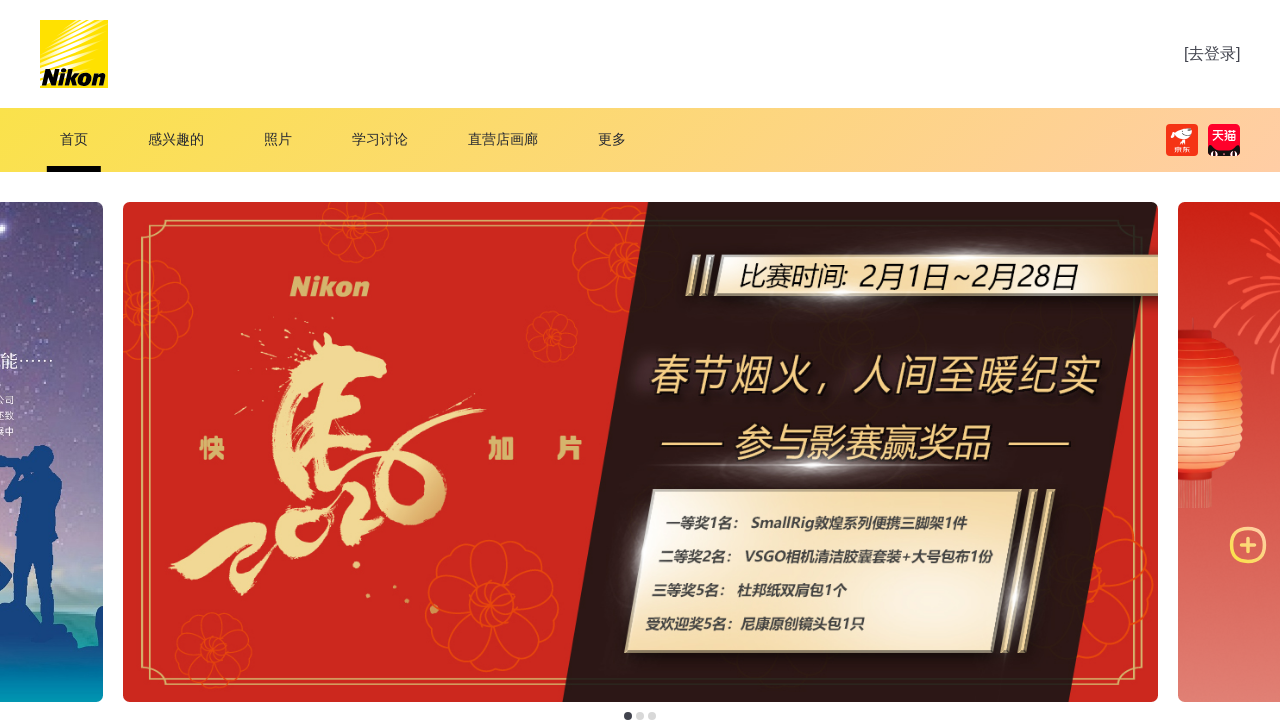

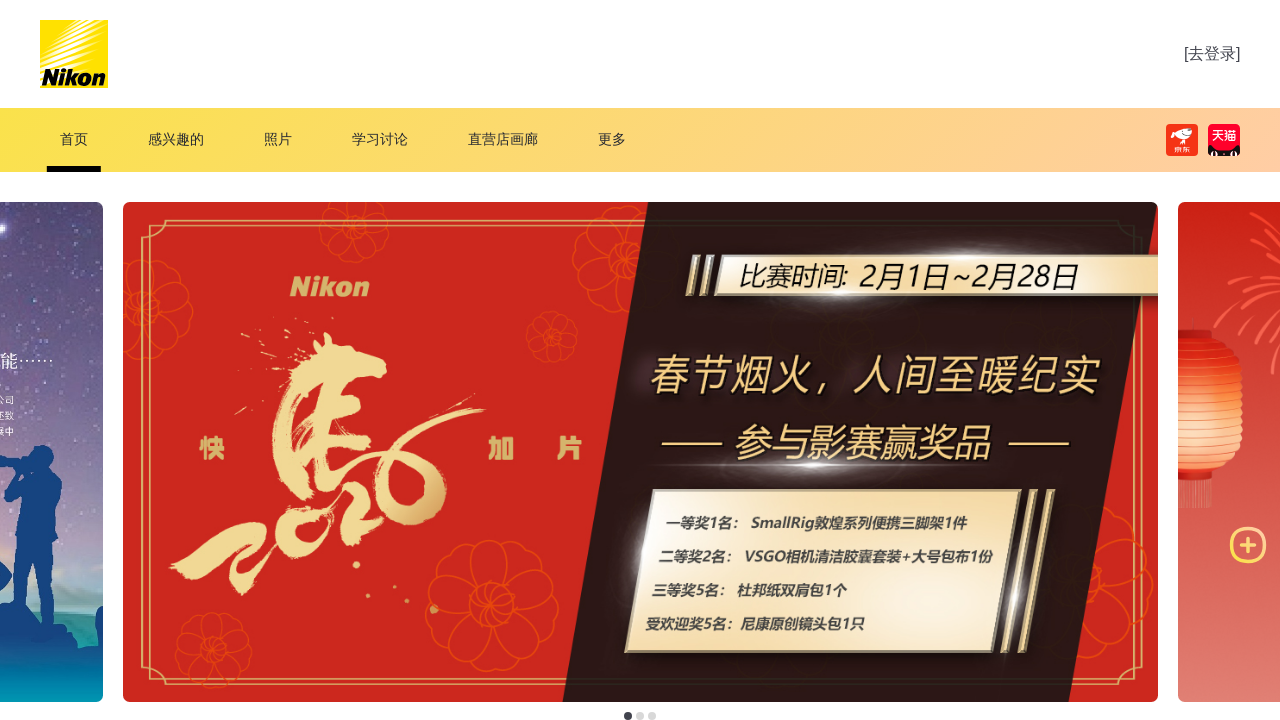